Tests JavaScript alert handling by clicking a button that triggers an alert, verifying the alert text, and accepting the alert.

Starting URL: https://testcenter.techproeducation.com/index.php?page=javascript-alerts

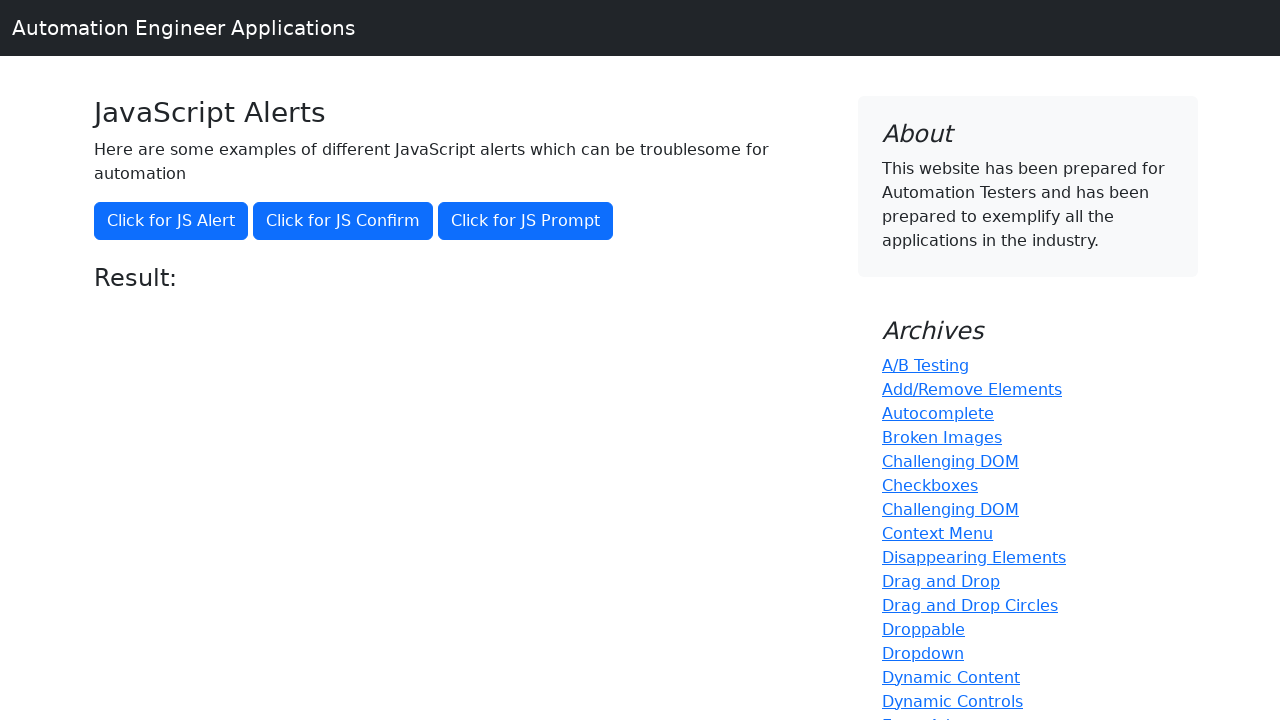

Clicked the first alert button at (171, 221) on button.btn.btn-primary >> nth=0
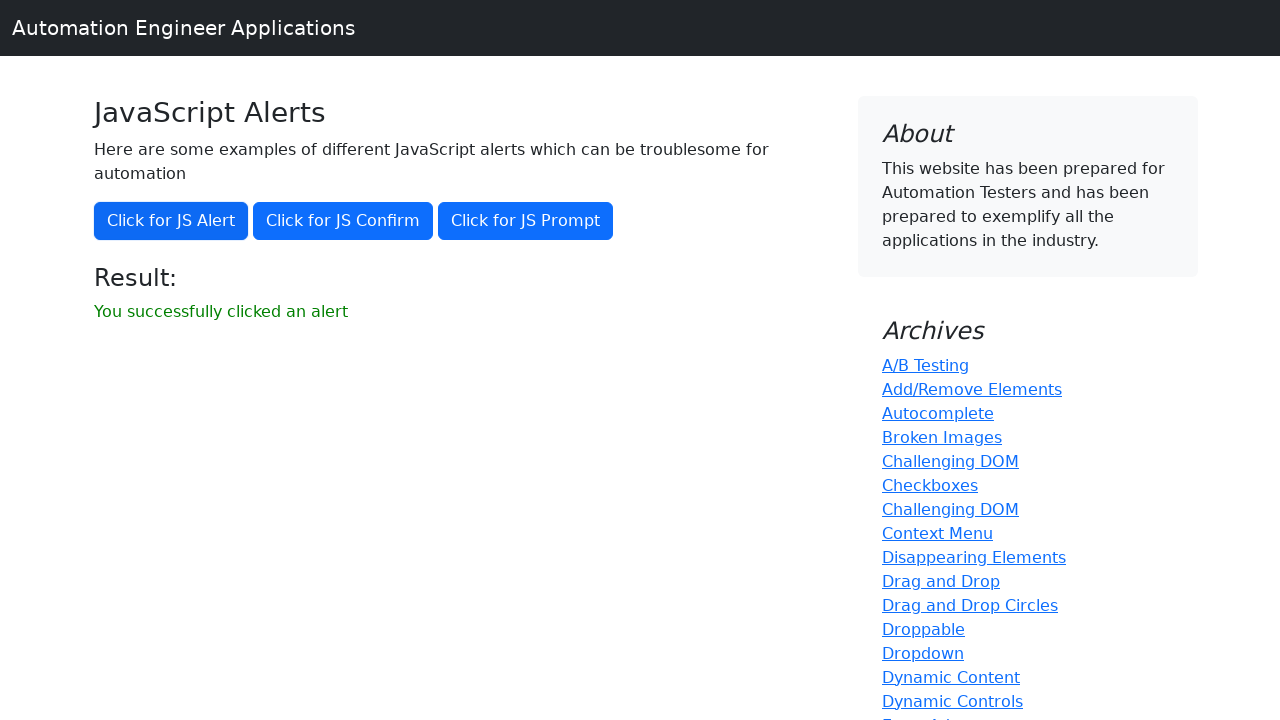

Set up dialog handler to accept alerts
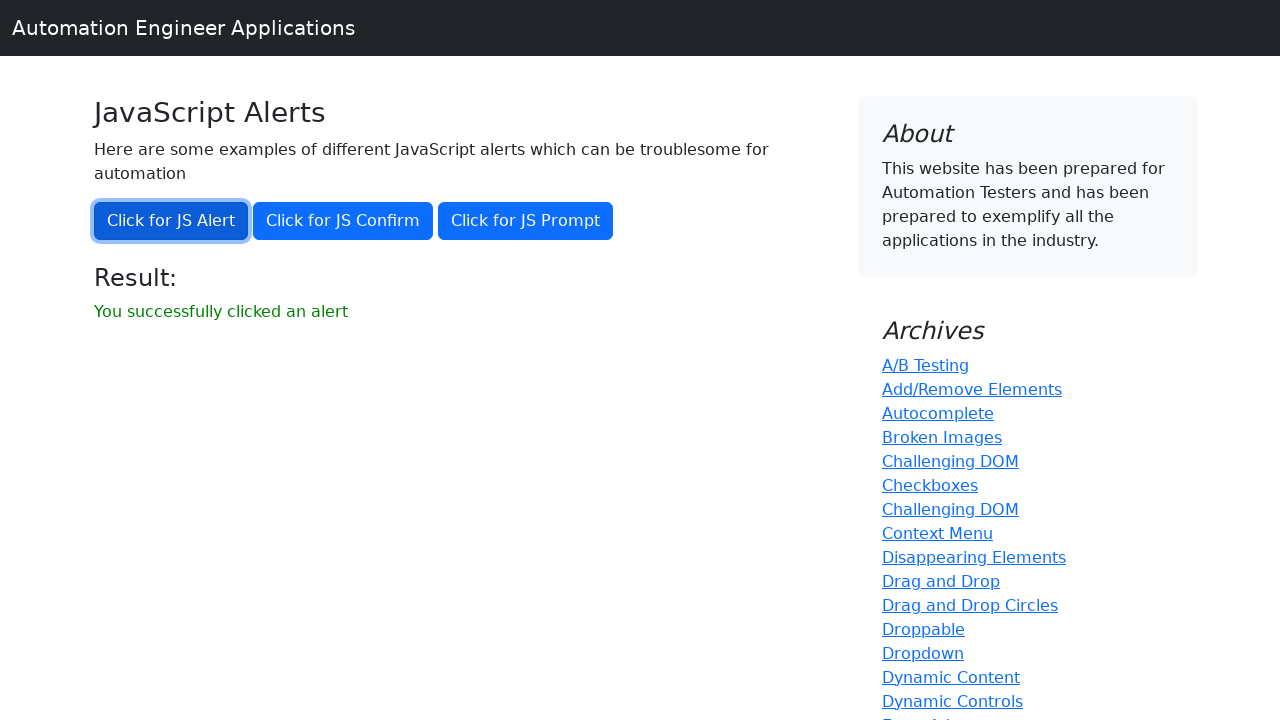

Clicked the alert button to trigger JavaScript alert at (171, 221) on button.btn.btn-primary >> nth=0
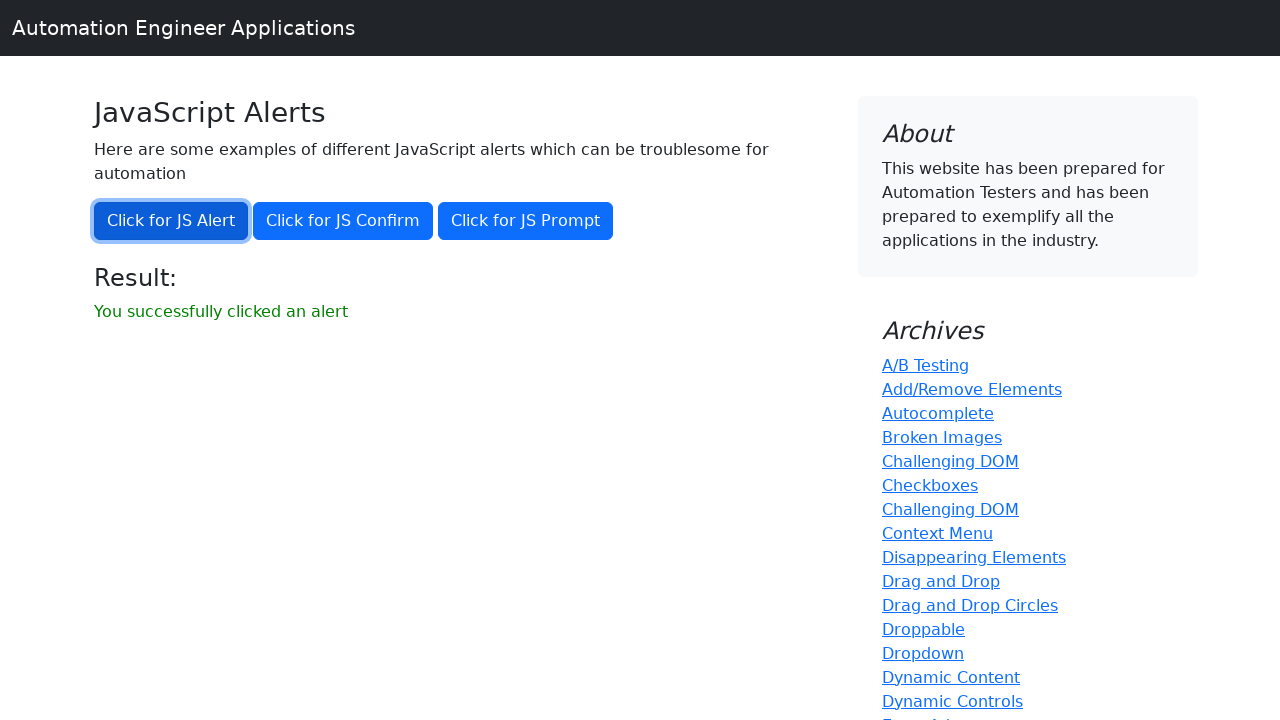

Set up dialog handler with assertion for alert message 'I am a JS Alert'
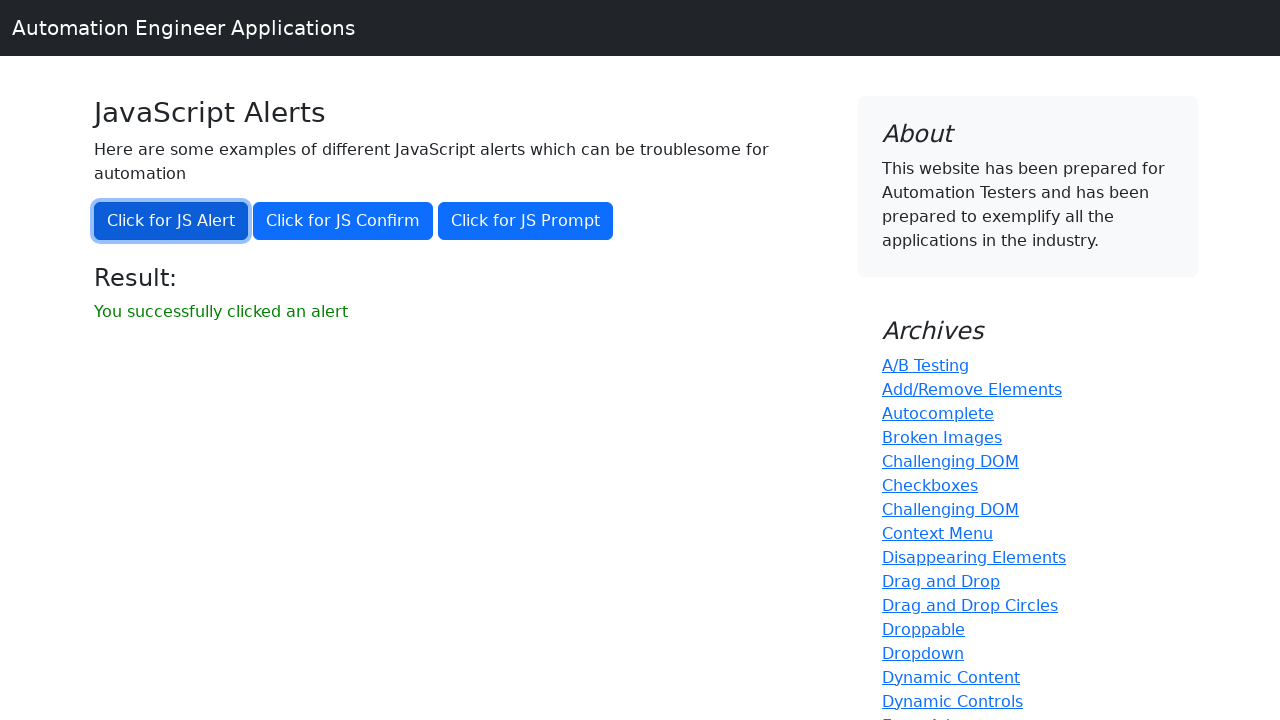

Clicked the alert button and alert was accepted after verifying message at (171, 221) on button.btn.btn-primary >> nth=0
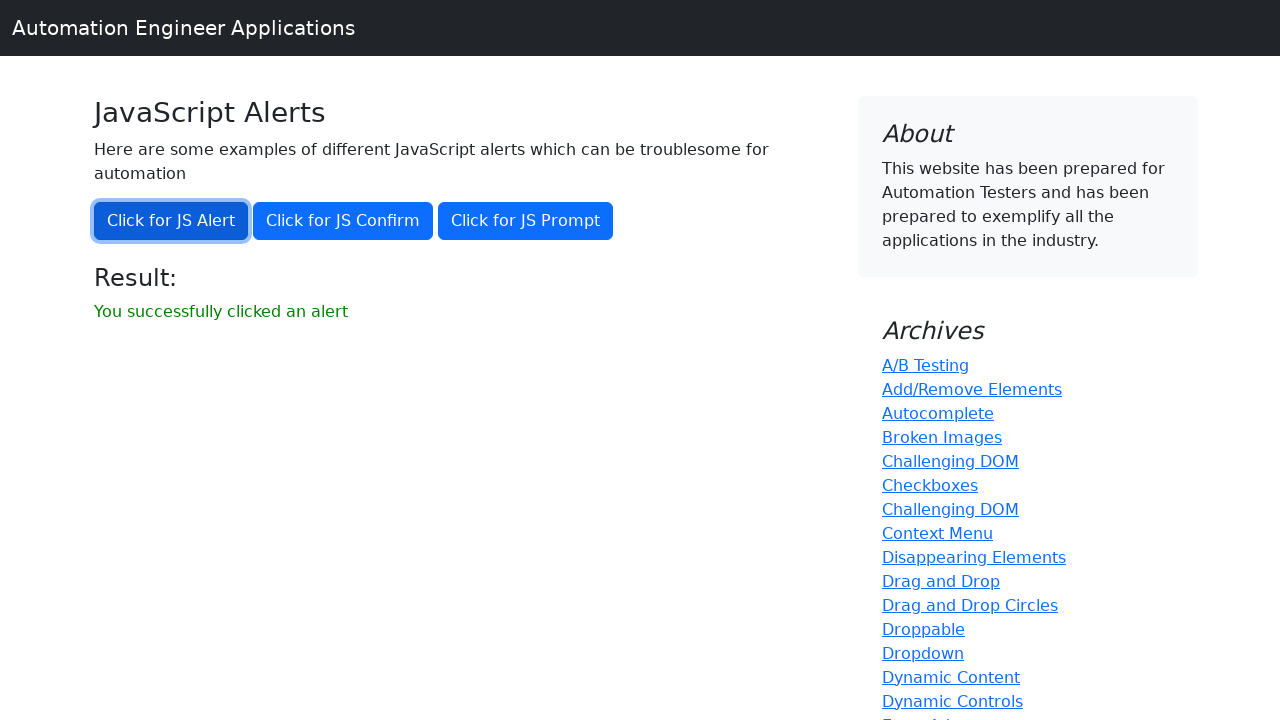

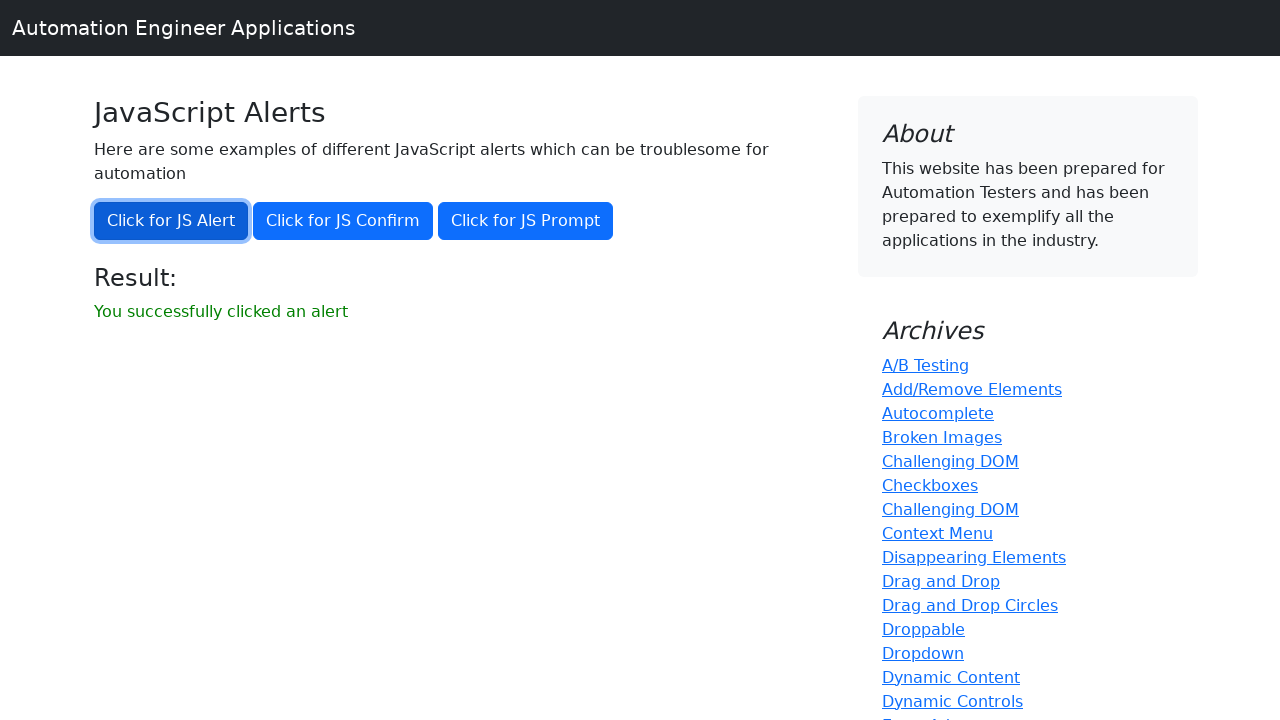